Navigates to a Bilibili live stream page and verifies that the stream information element loads correctly

Starting URL: https://live.bilibili.com/631

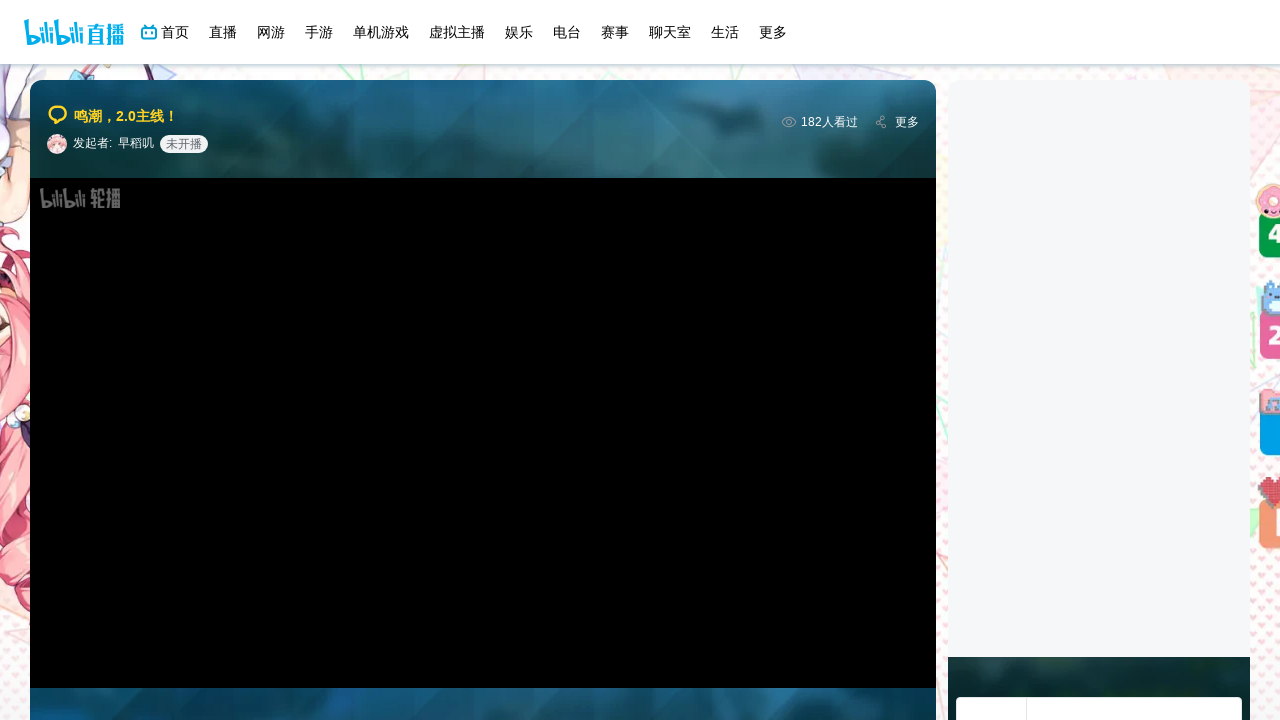

Waited for stream info element to be present in the DOM
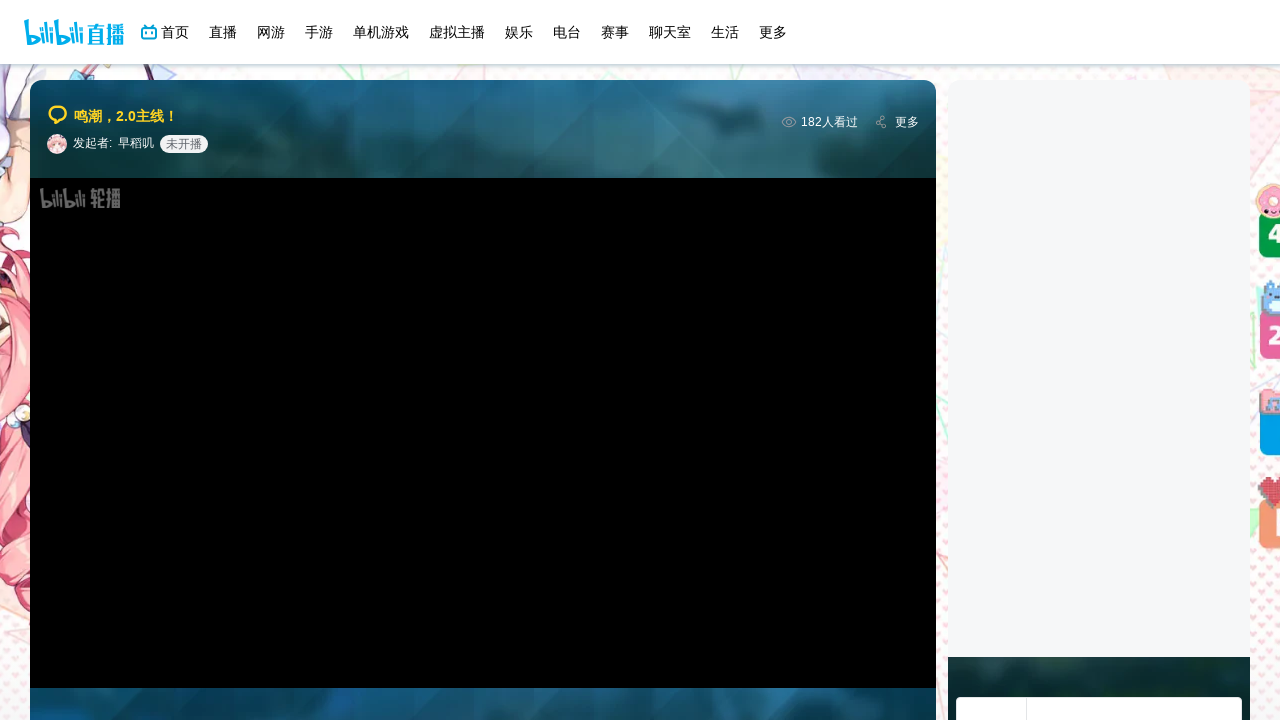

Located the stream info element
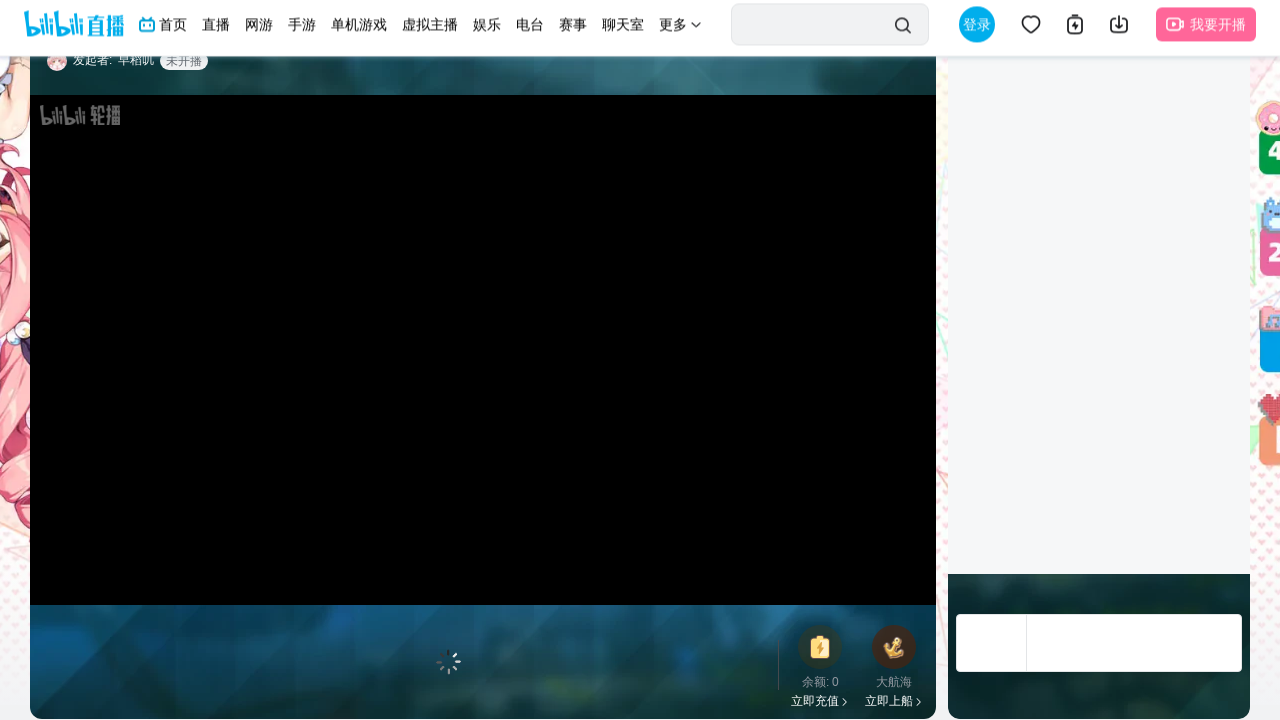

Verified that the stream info element is visible on the page
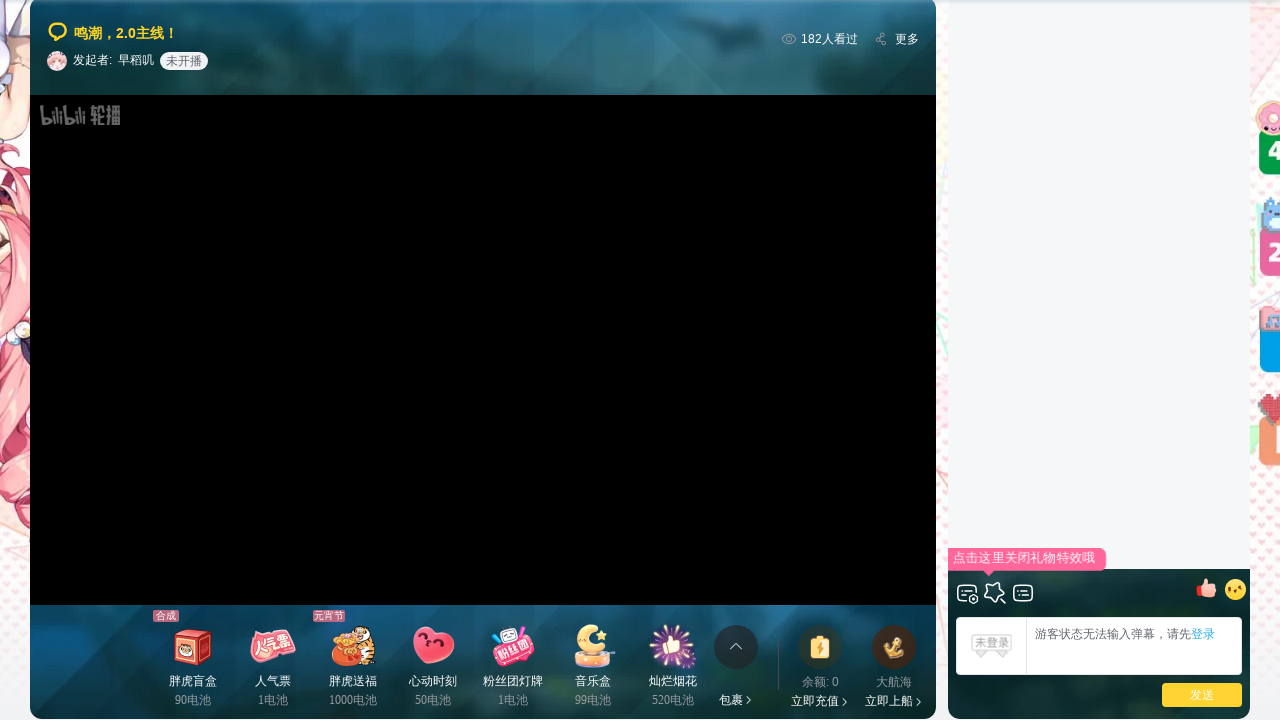

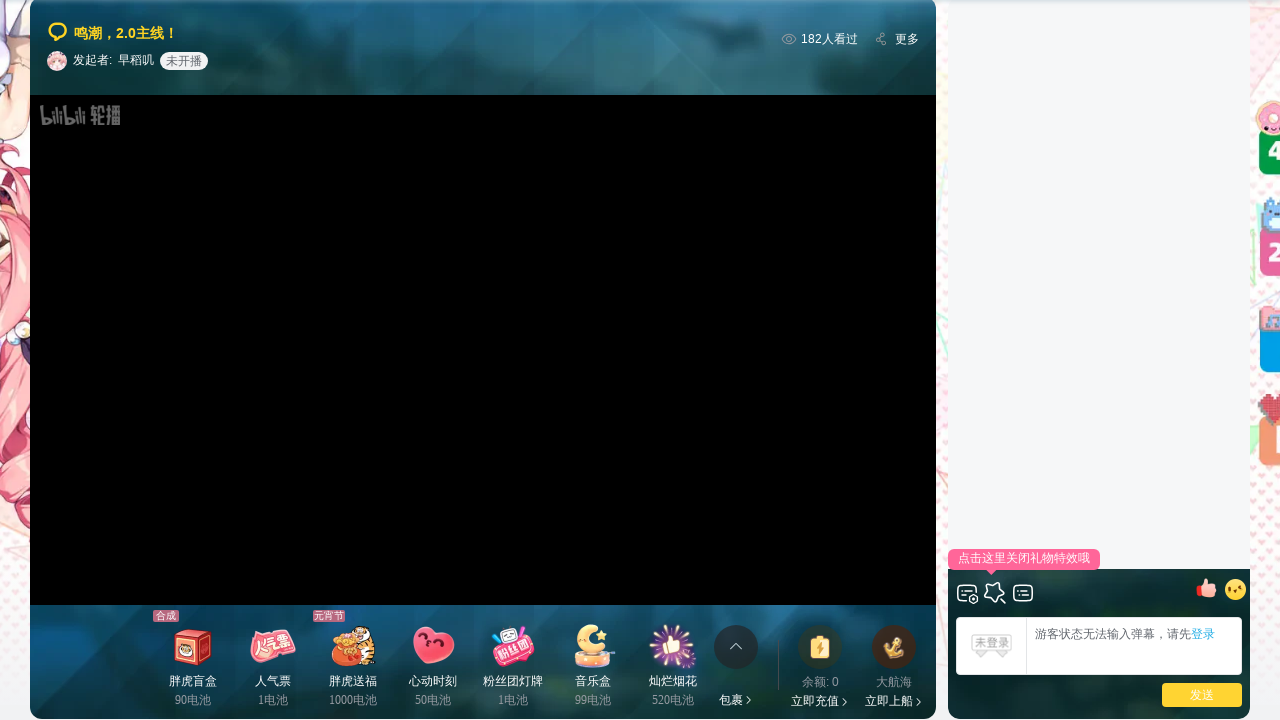